Tests tooltip functionality by hovering over a button and verifying the tooltip text appears

Starting URL: https://demoqa.com/tool-tips

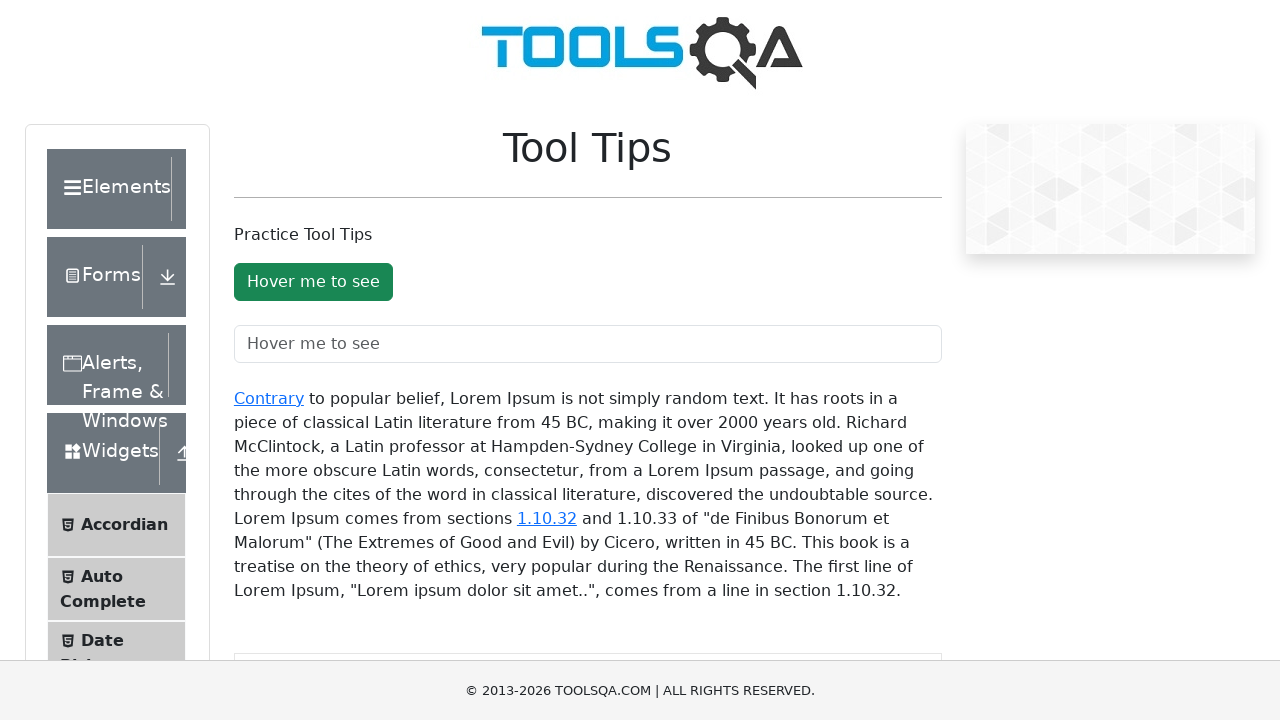

Hovered over tooltip button to trigger tooltip display at (313, 282) on #toolTipButton
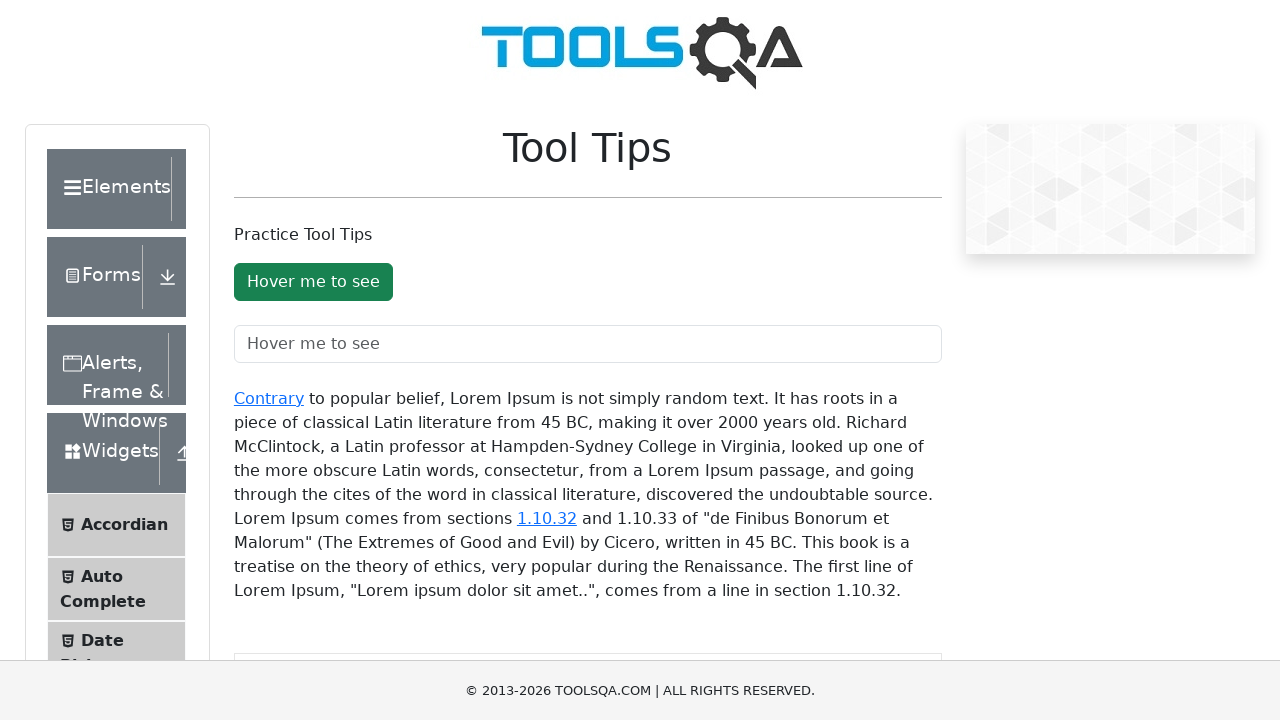

Tooltip appeared and is now visible
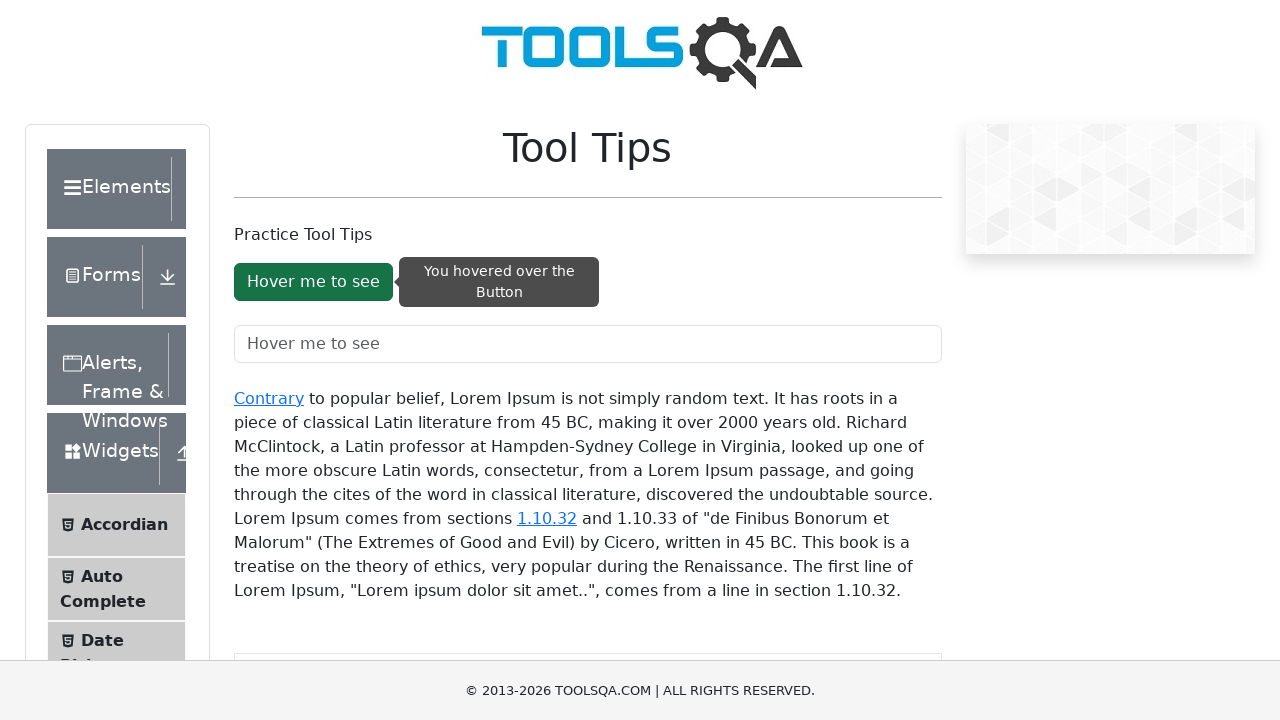

Extracted tooltip text: You hovered over the Button
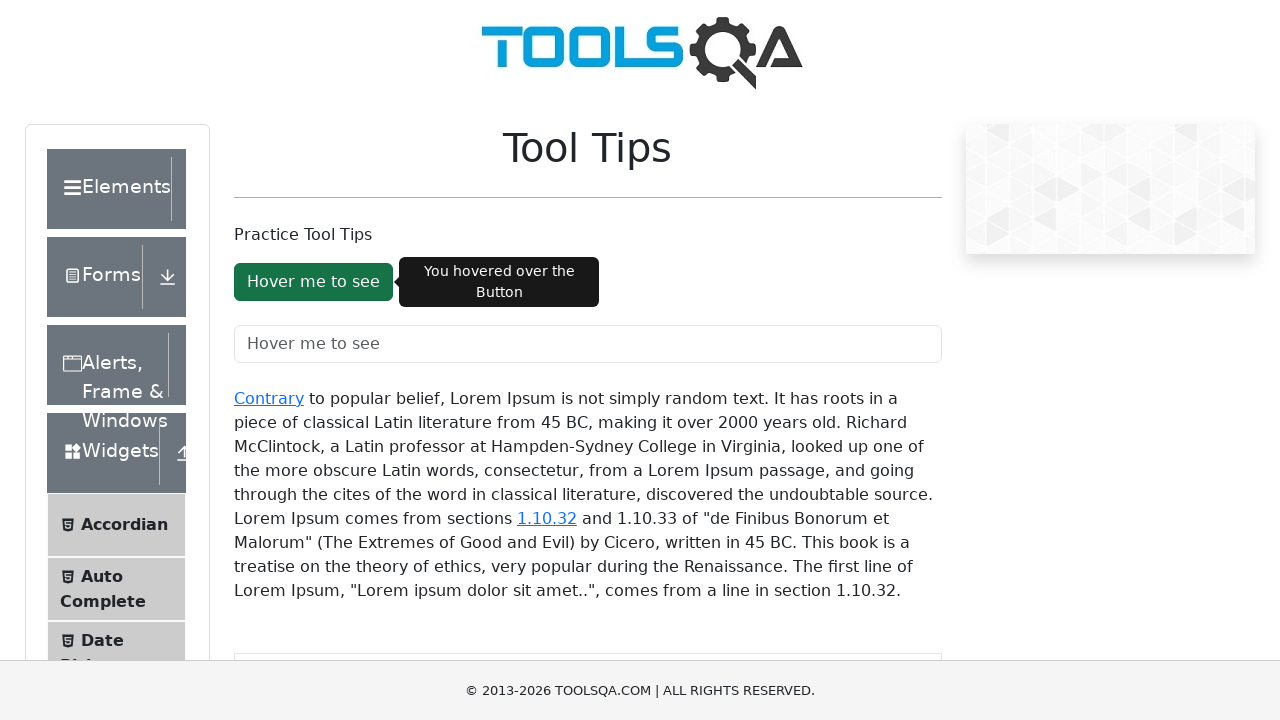

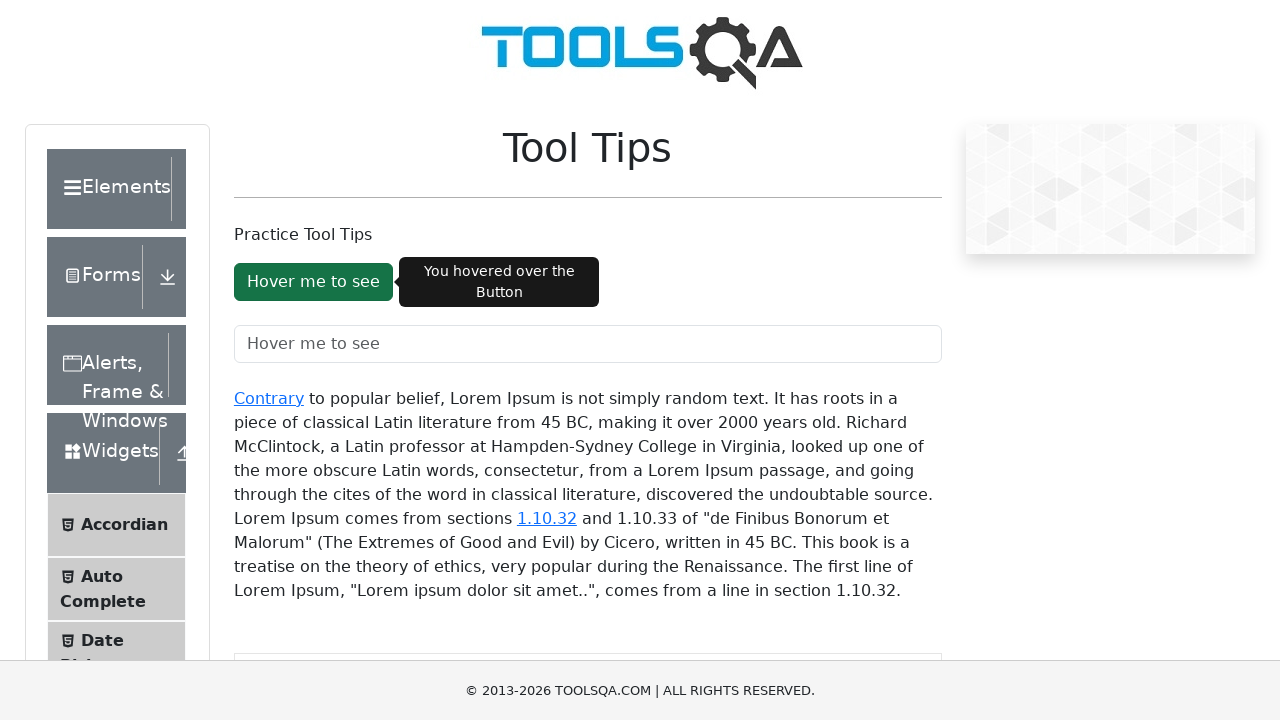